Tests the text box form on DemoQA by filling in full name, email, current address, and permanent address fields, then submitting and verifying the output displays the entered data.

Starting URL: https://demoqa.com/text-box

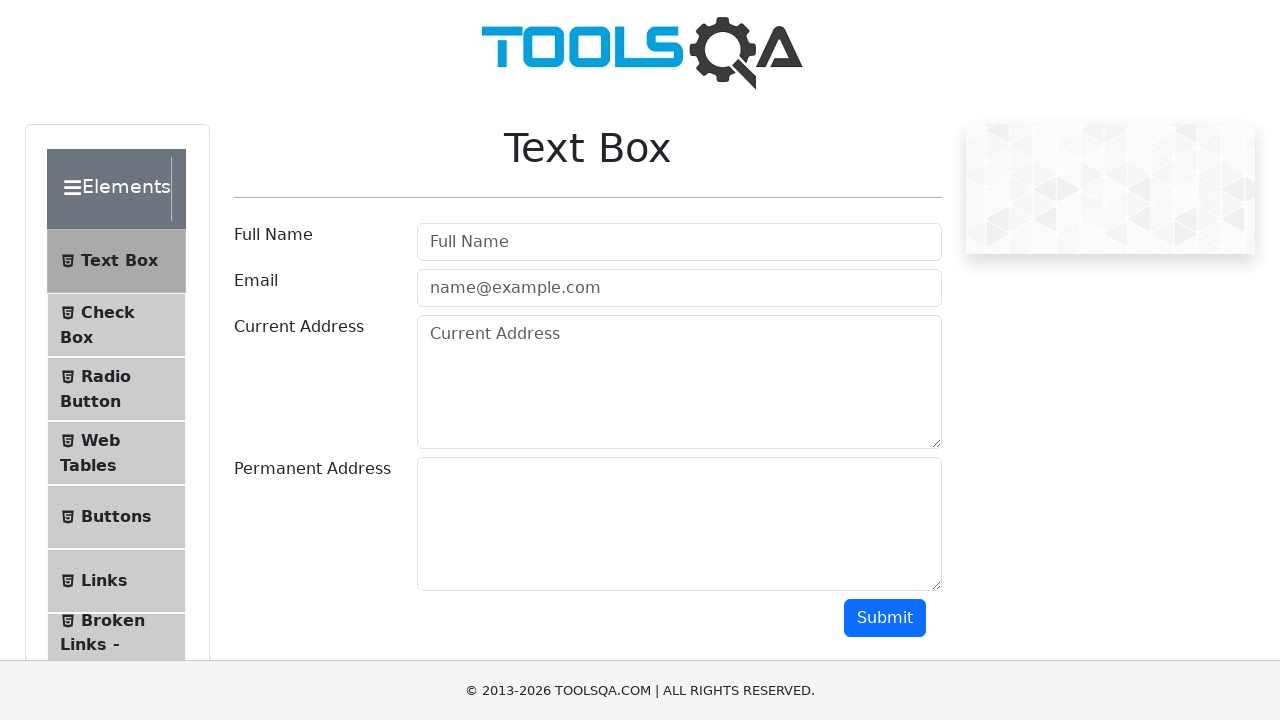

Filled full name field with 'UserName' on #userName
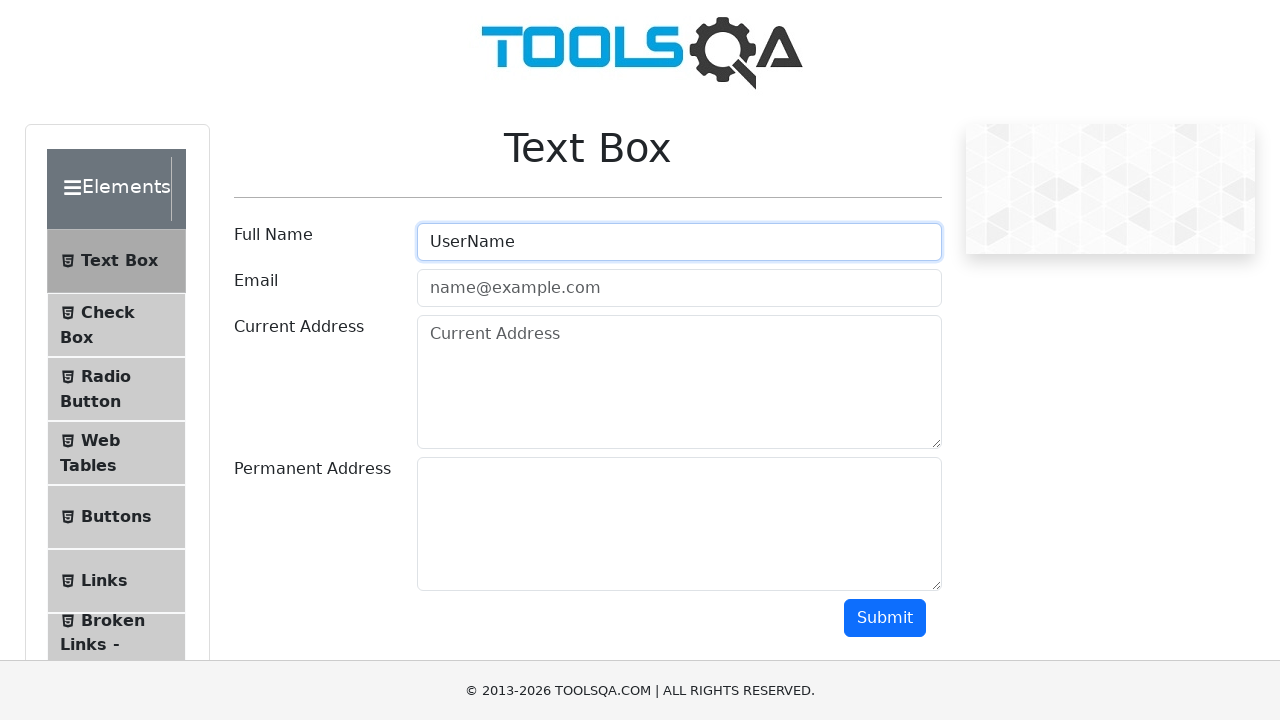

Filled email field with 'email@example.com' on #userEmail
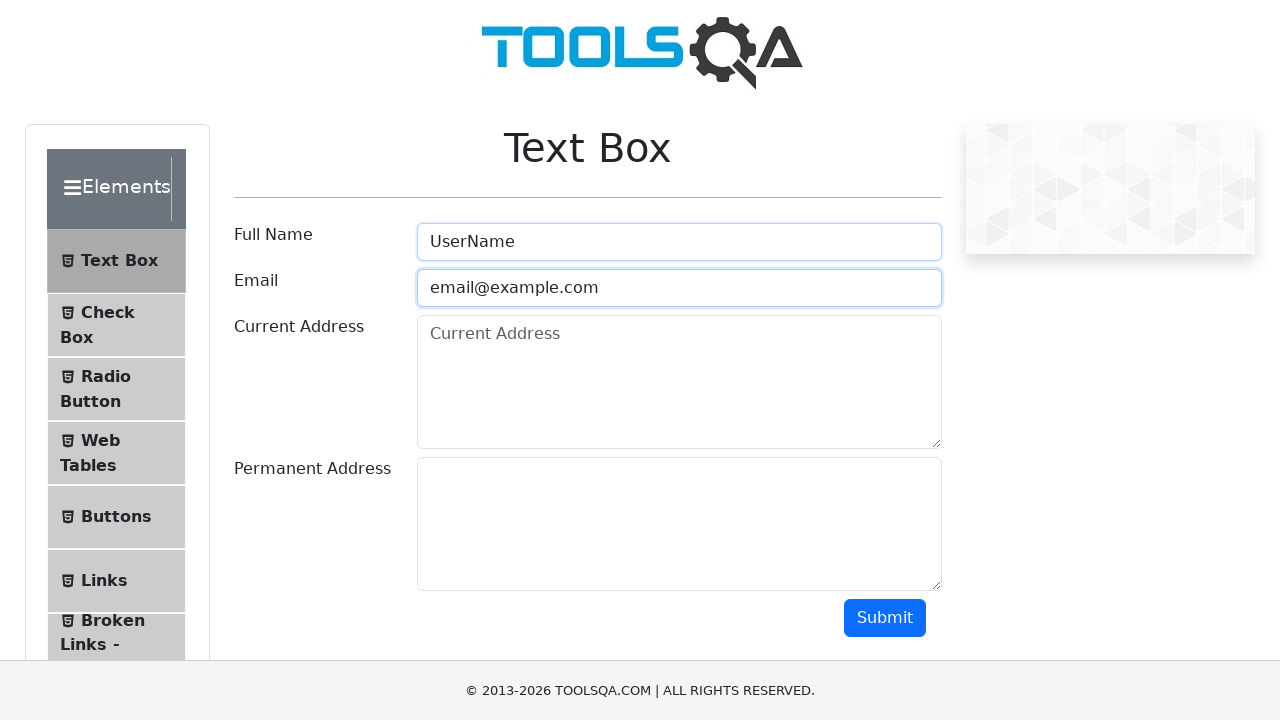

Filled current address field with 'User current address' on #currentAddress
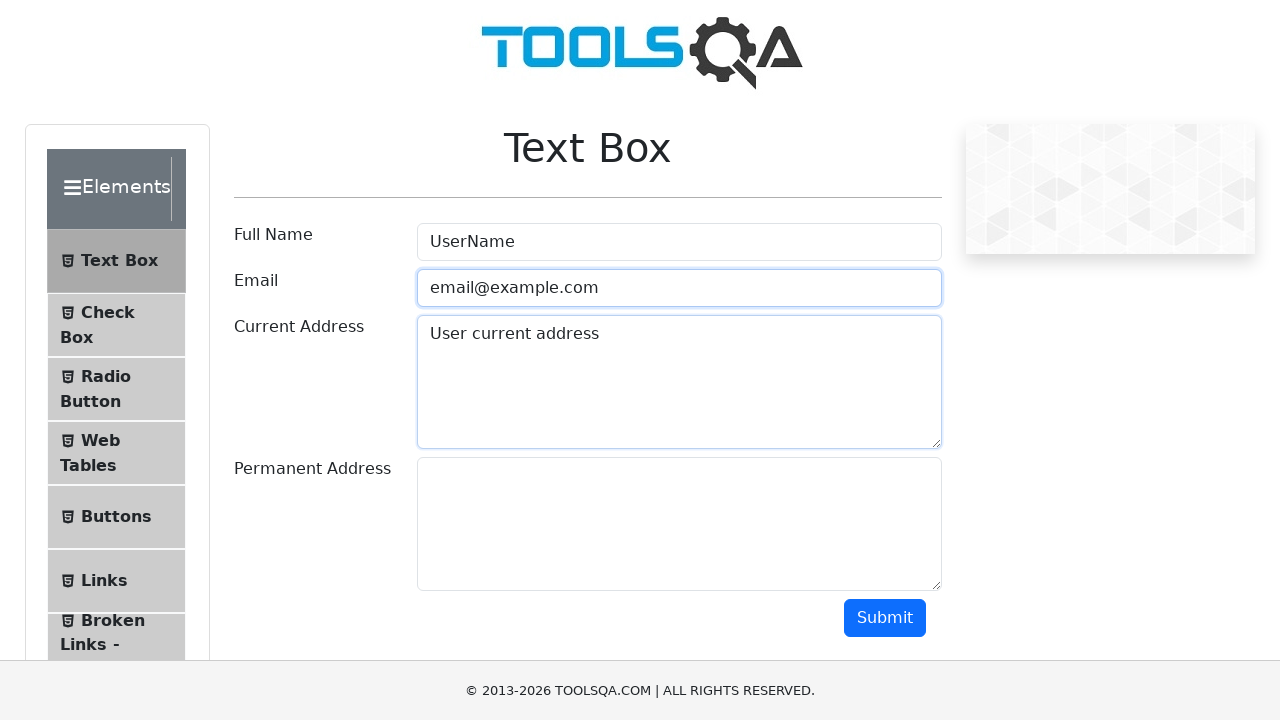

Filled permanent address field with 'User permanent address' on #permanentAddress
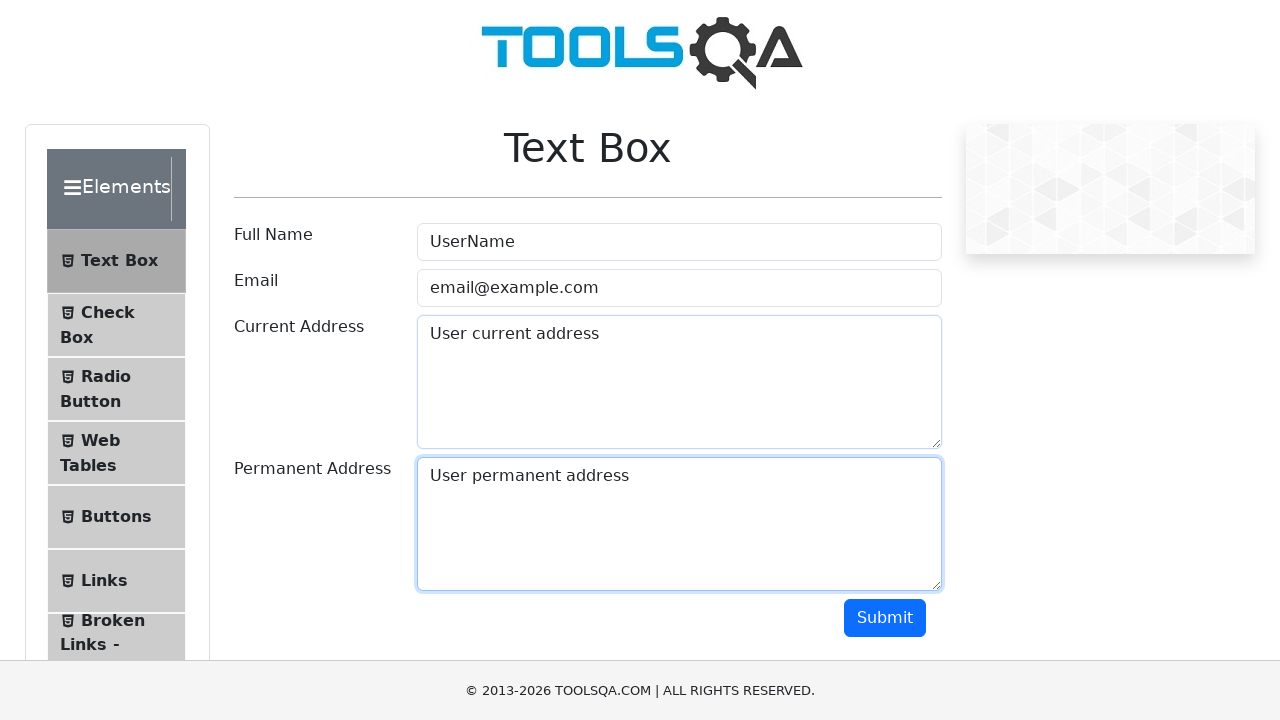

Clicked submit button to submit the form at (885, 618) on #submit
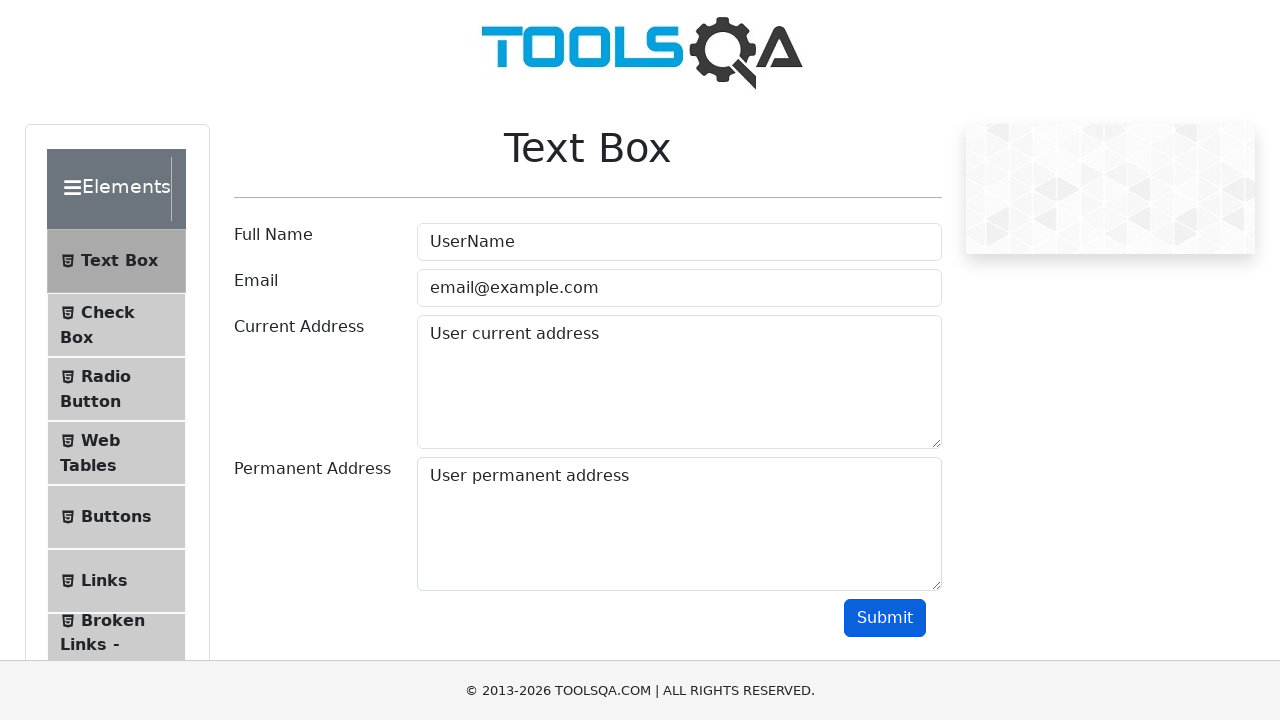

Form output appeared with submitted data
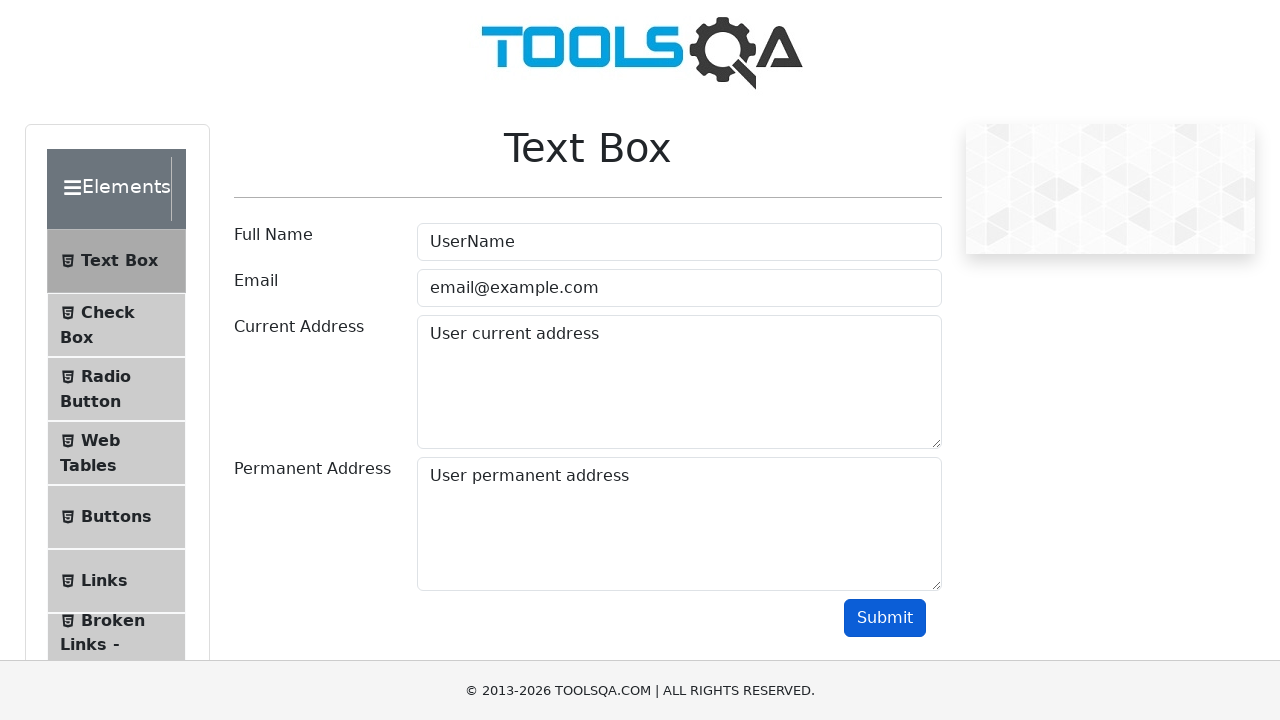

Retrieved all output items from form submission
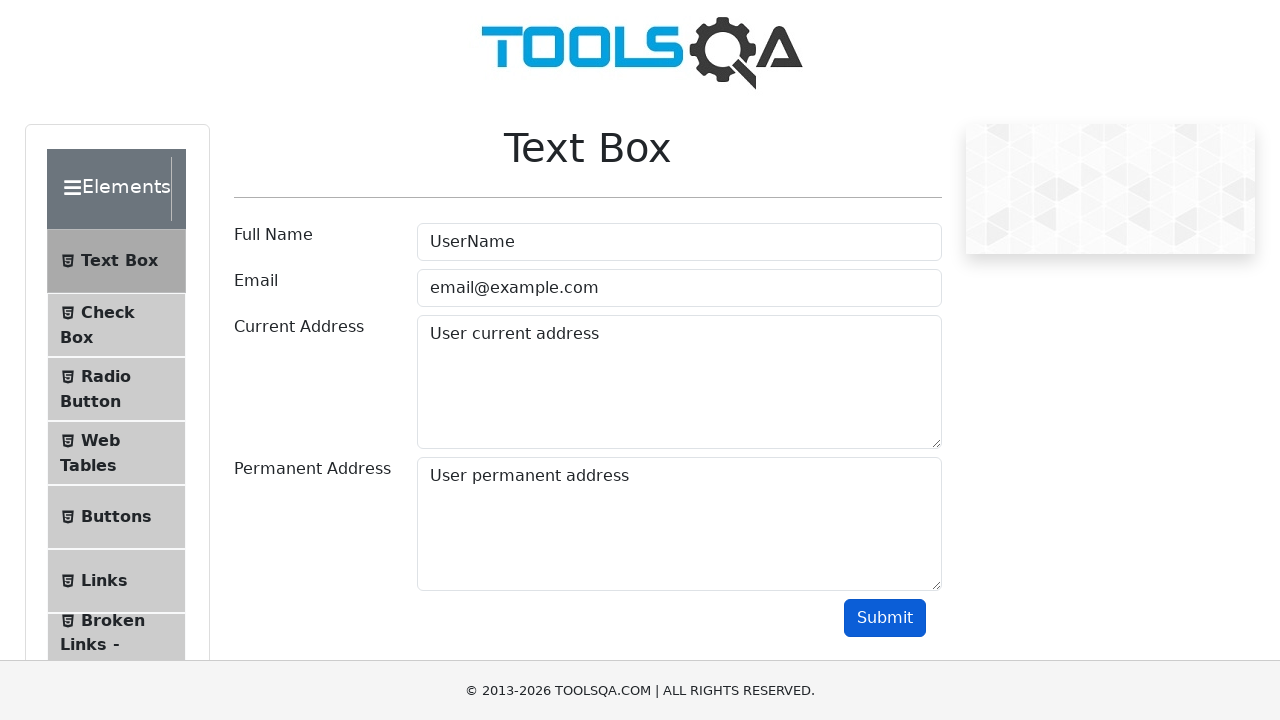

Verified output contains full name 'UserName'
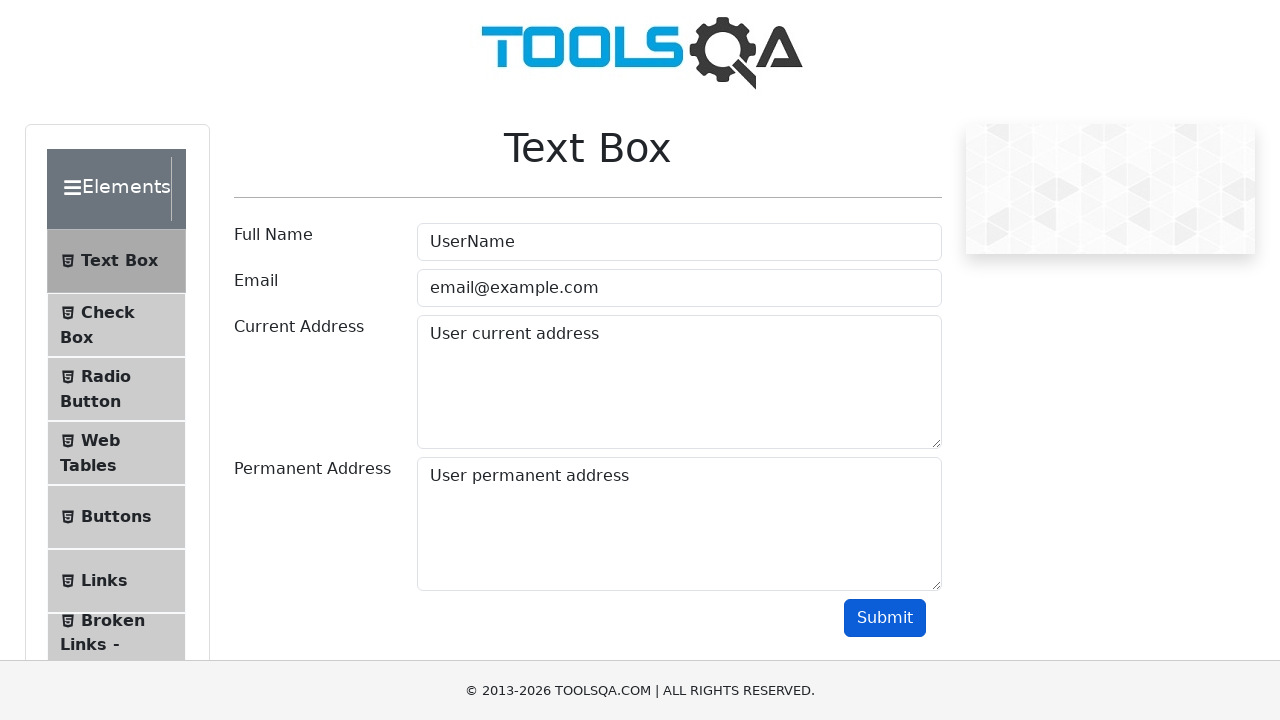

Verified output contains email 'email@example.com'
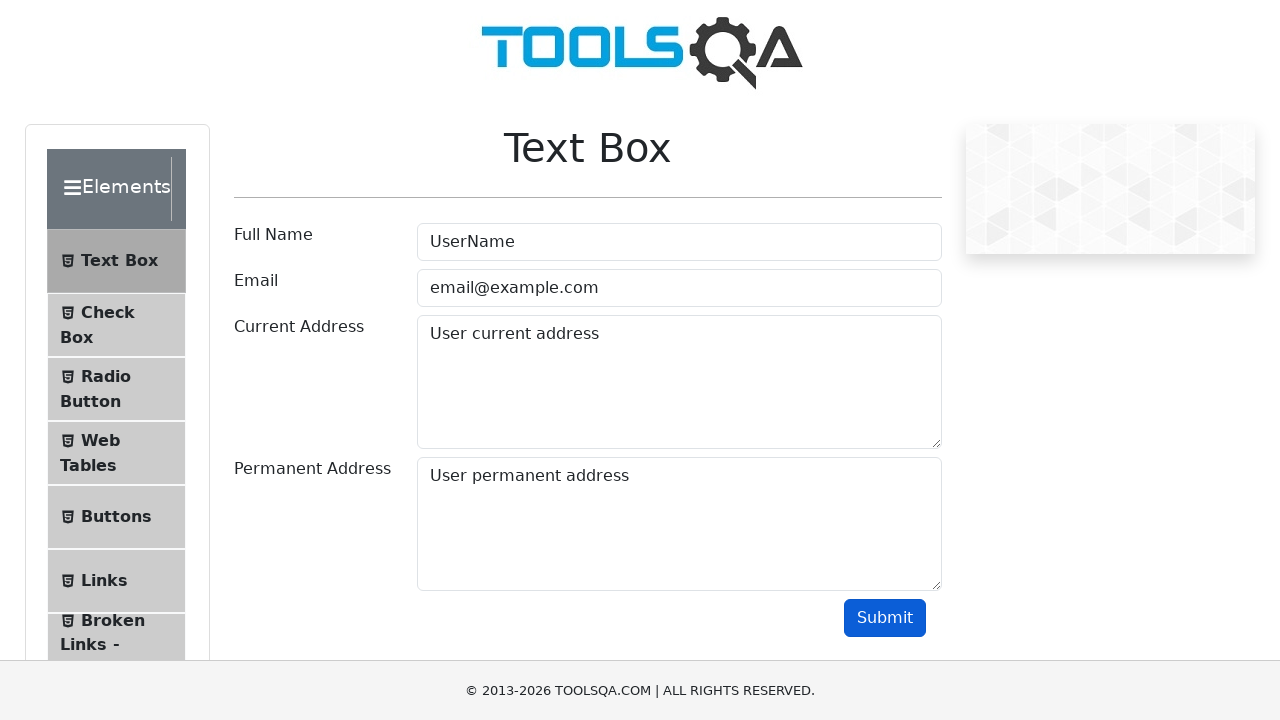

Verified output contains current address 'User current address'
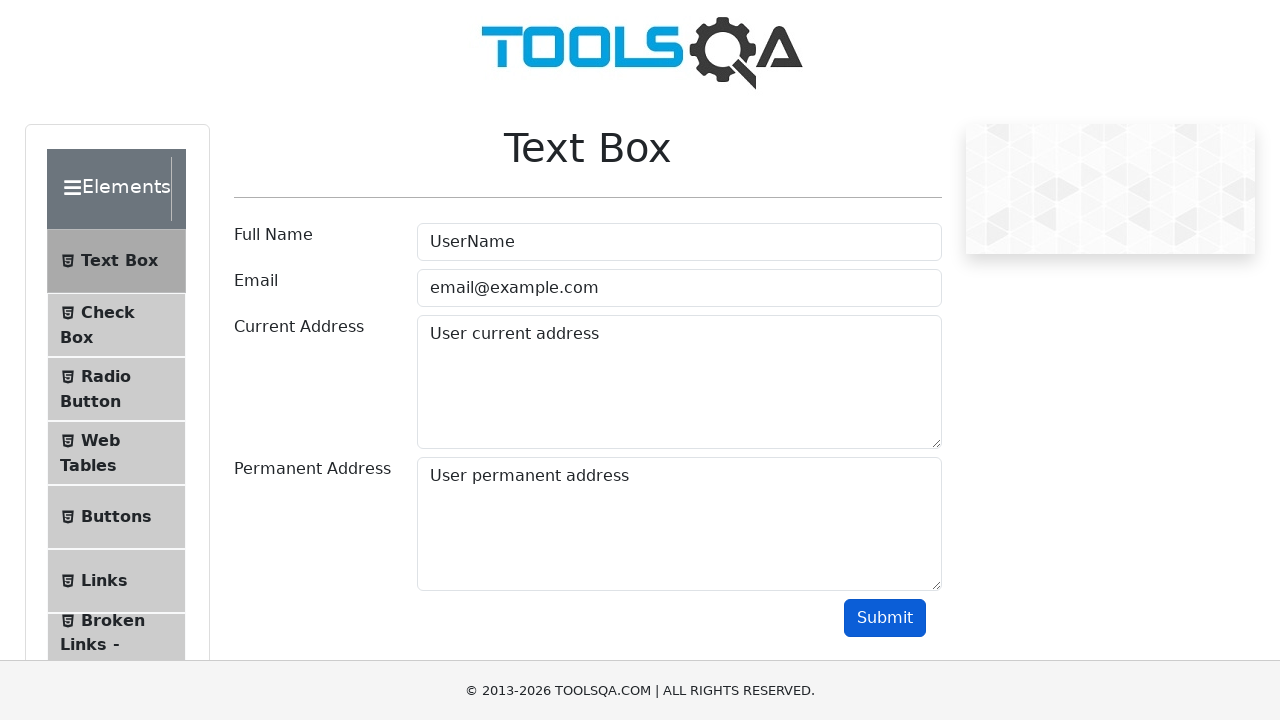

Verified output contains permanent address 'User permanent address'
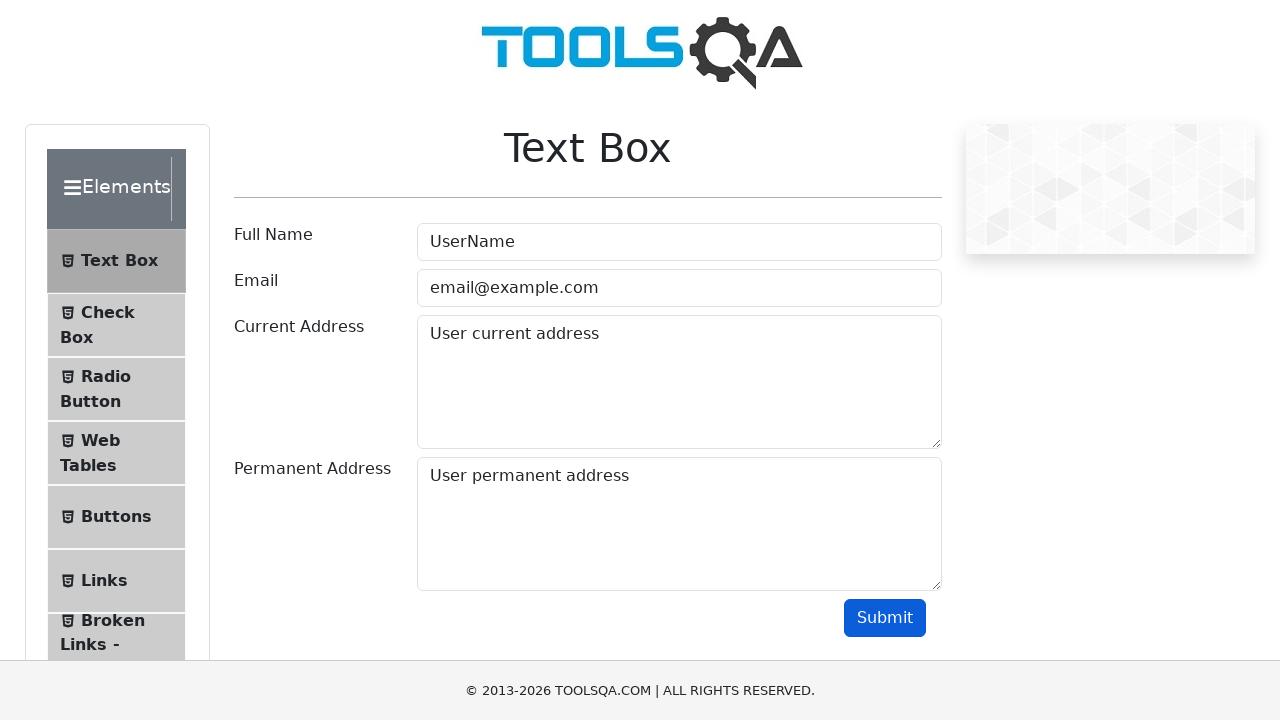

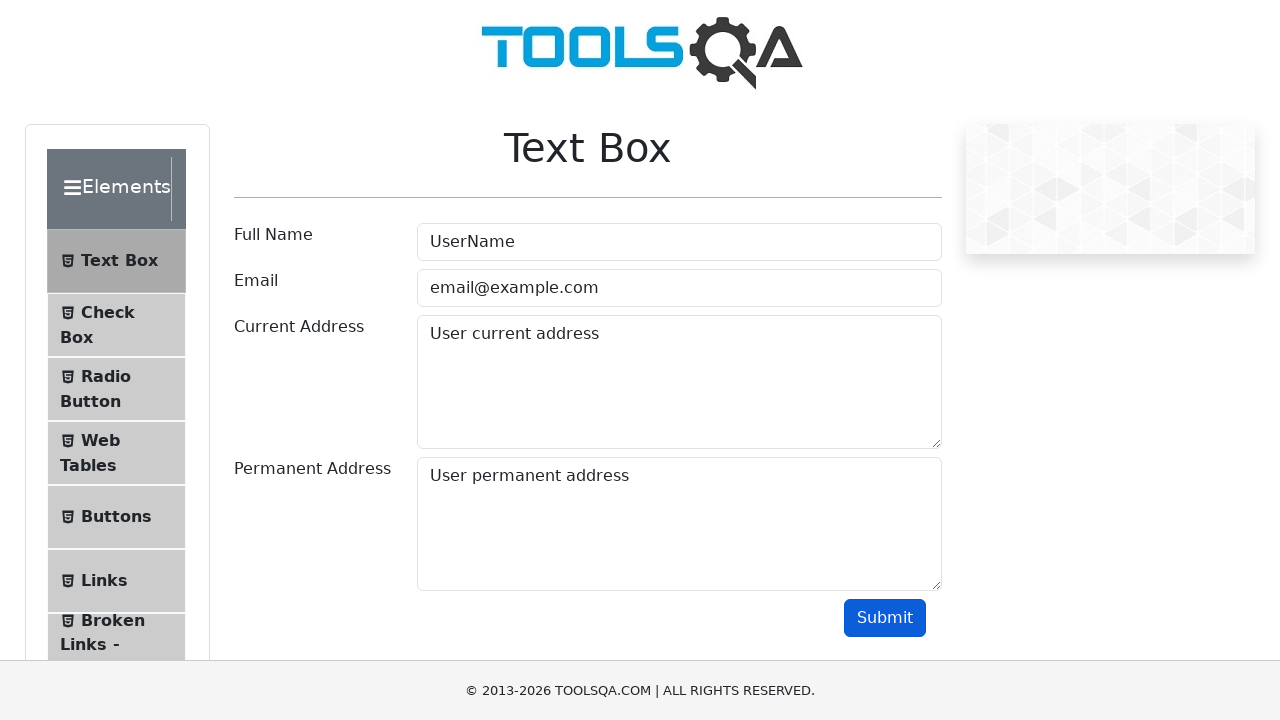